Navigates to the Swarthmore College course catalog departments page and clicks on the first department link in the list.

Starting URL: https://catalog.swarthmore.edu/content.php?catoid=7&navoid=194

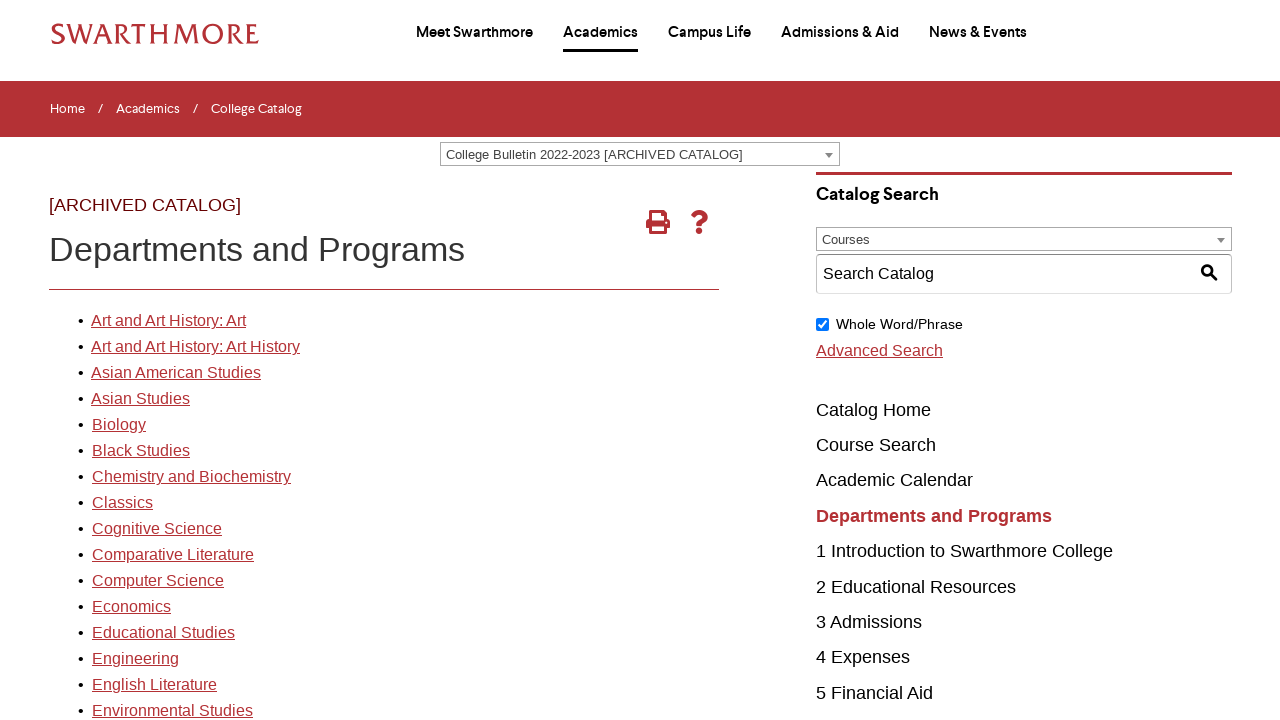

Navigated to Swarthmore College course catalog departments page
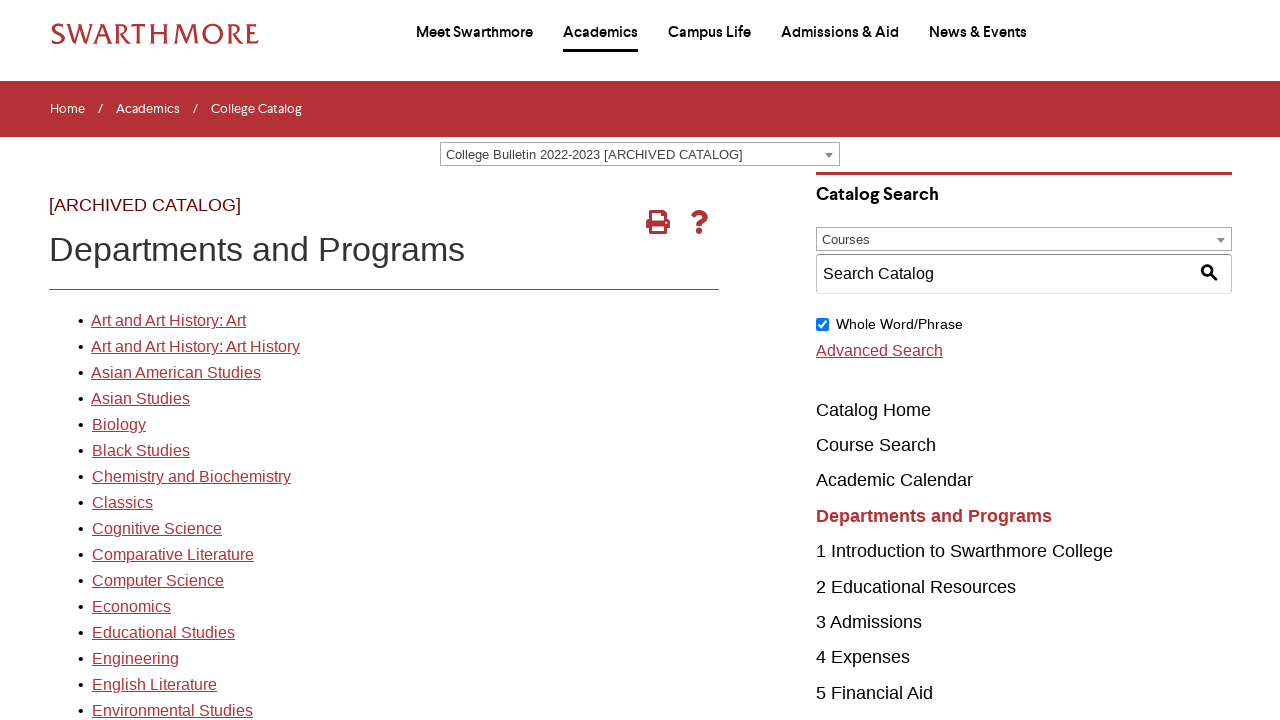

Department list loaded (gateway-page selector found)
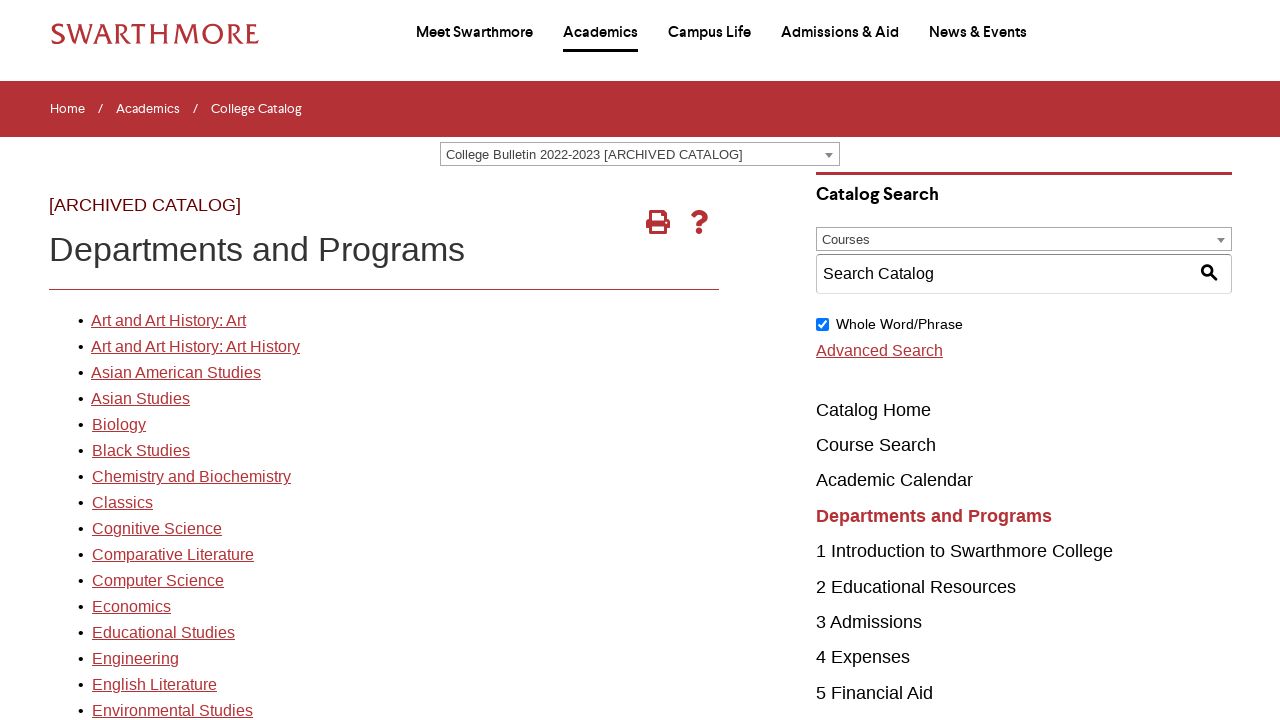

Clicked on the first department link at (168, 321) on xpath=//*[@id='gateway-page']/body/table/tbody/tr[3]/td[1]/table/tbody/tr[2]/td[
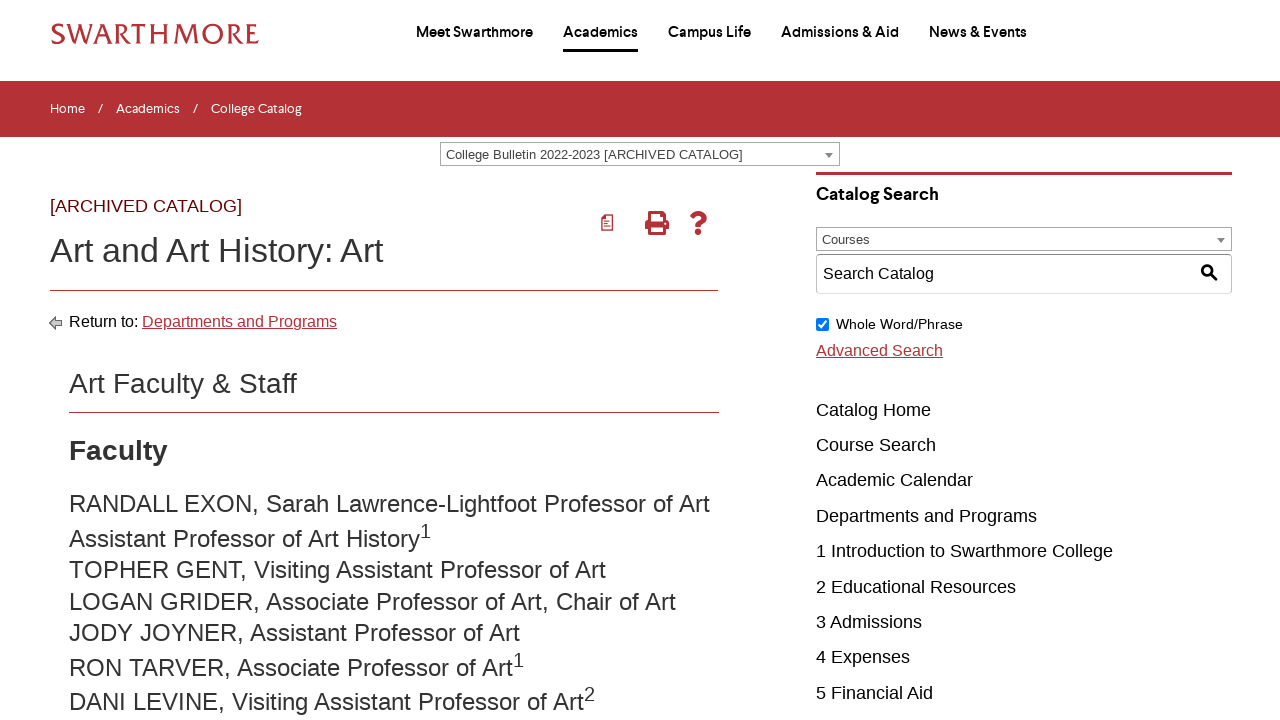

Department page loaded (network idle)
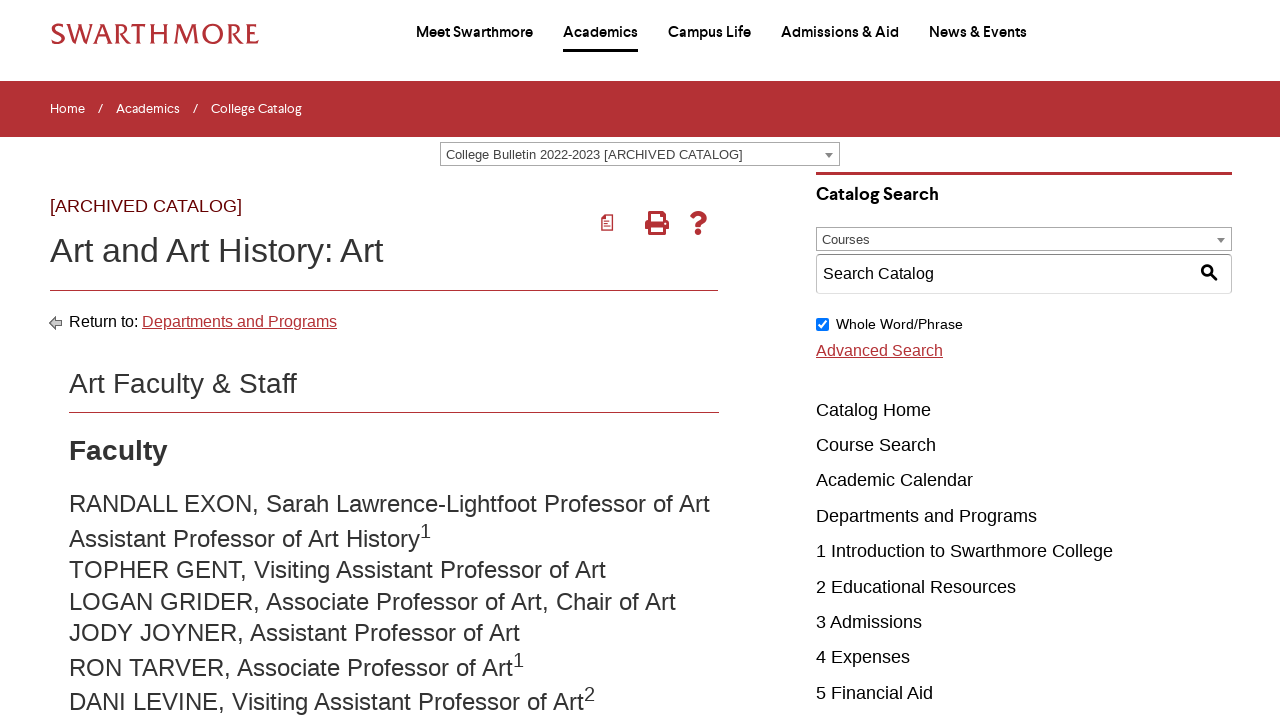

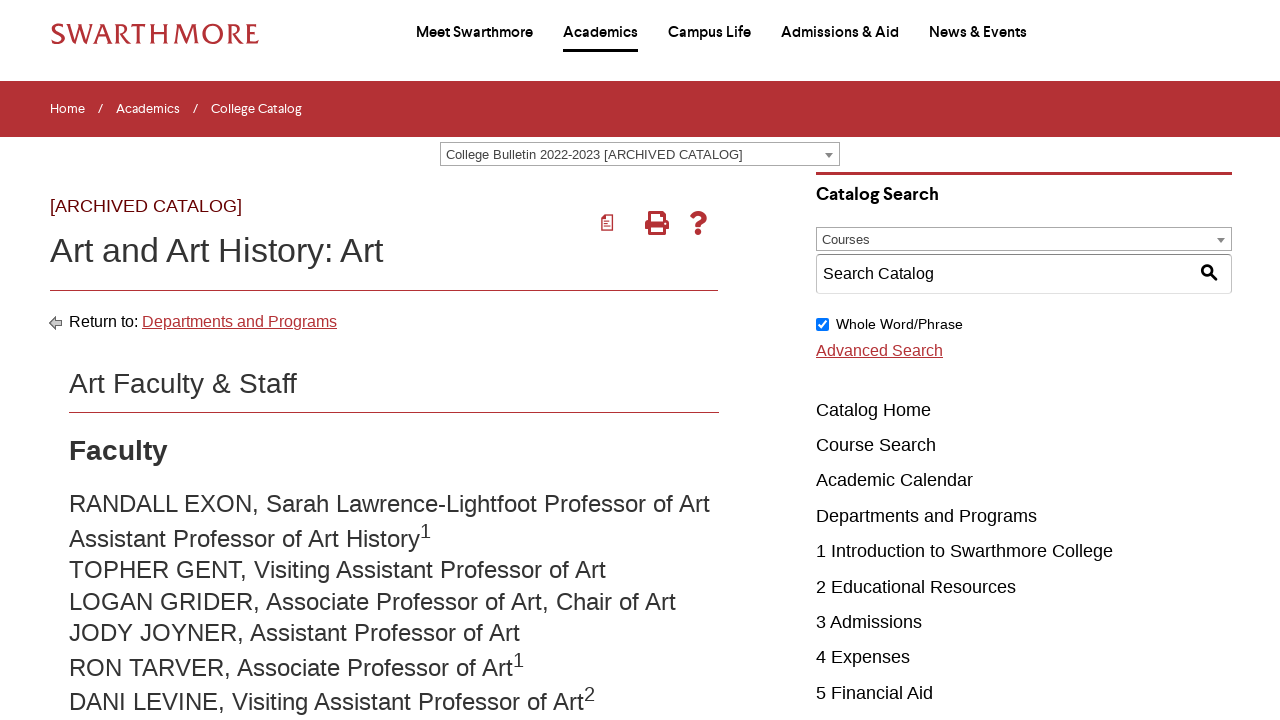